Tests the age page by entering name and age values, submitting the form, and verifying the result message

Starting URL: https://kristinek.github.io/site/examples/age

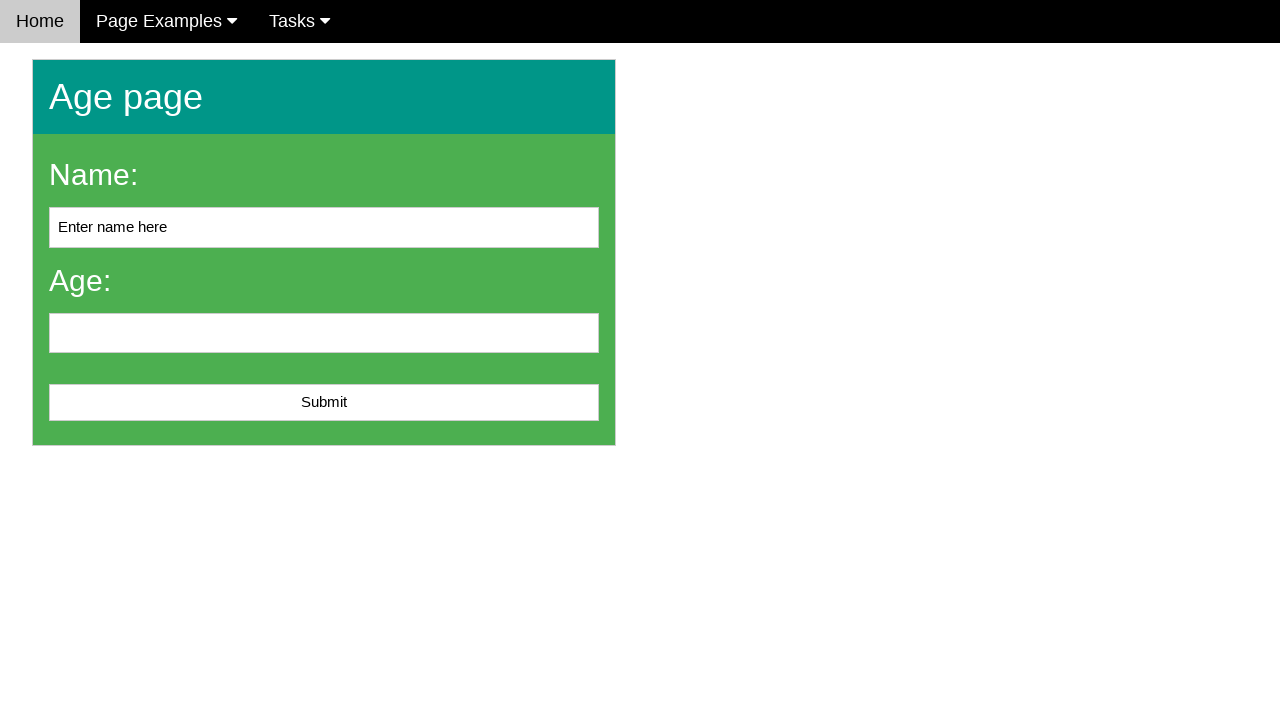

Cleared the name input field on #name
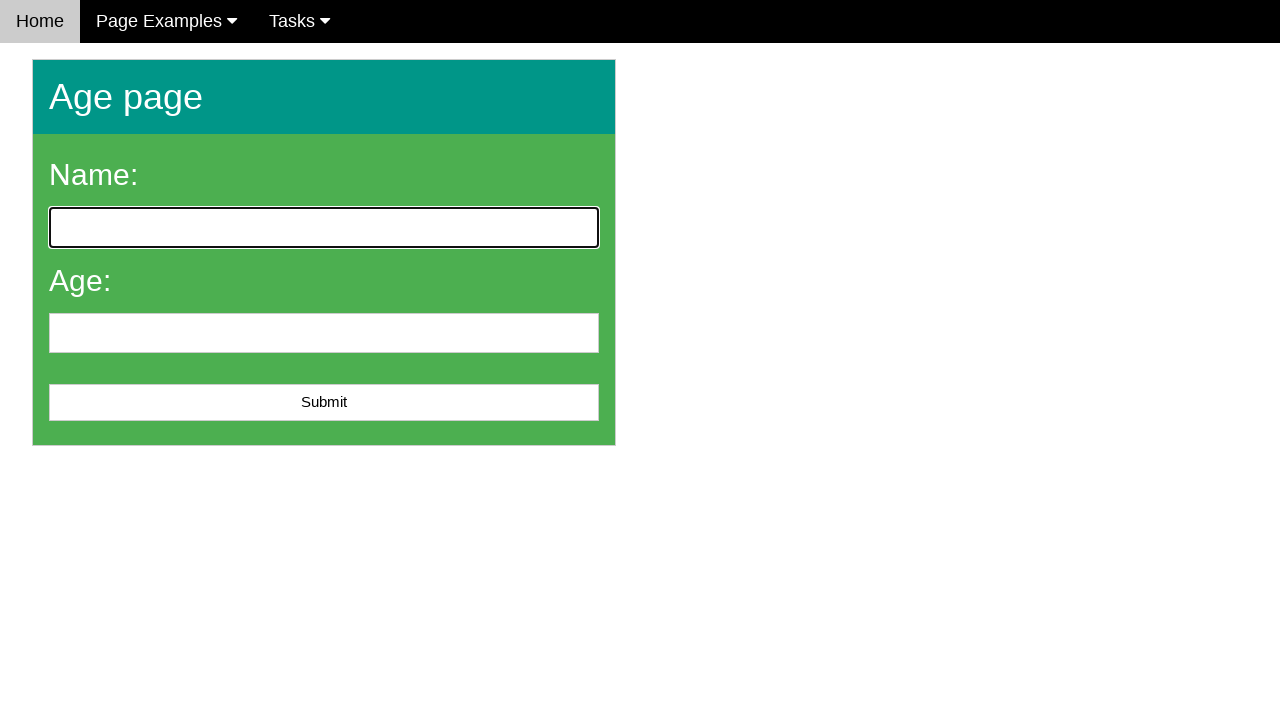

Filled name field with 'John Doe' on #name
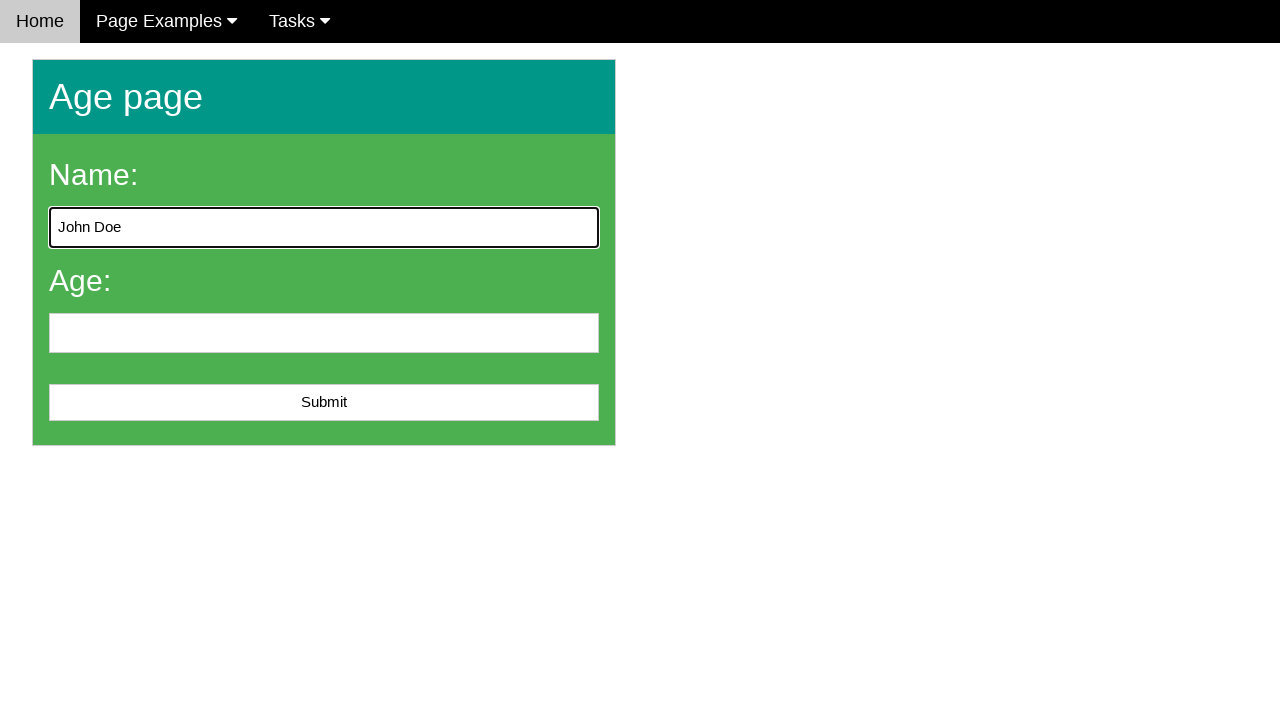

Filled age field with '25' on #age
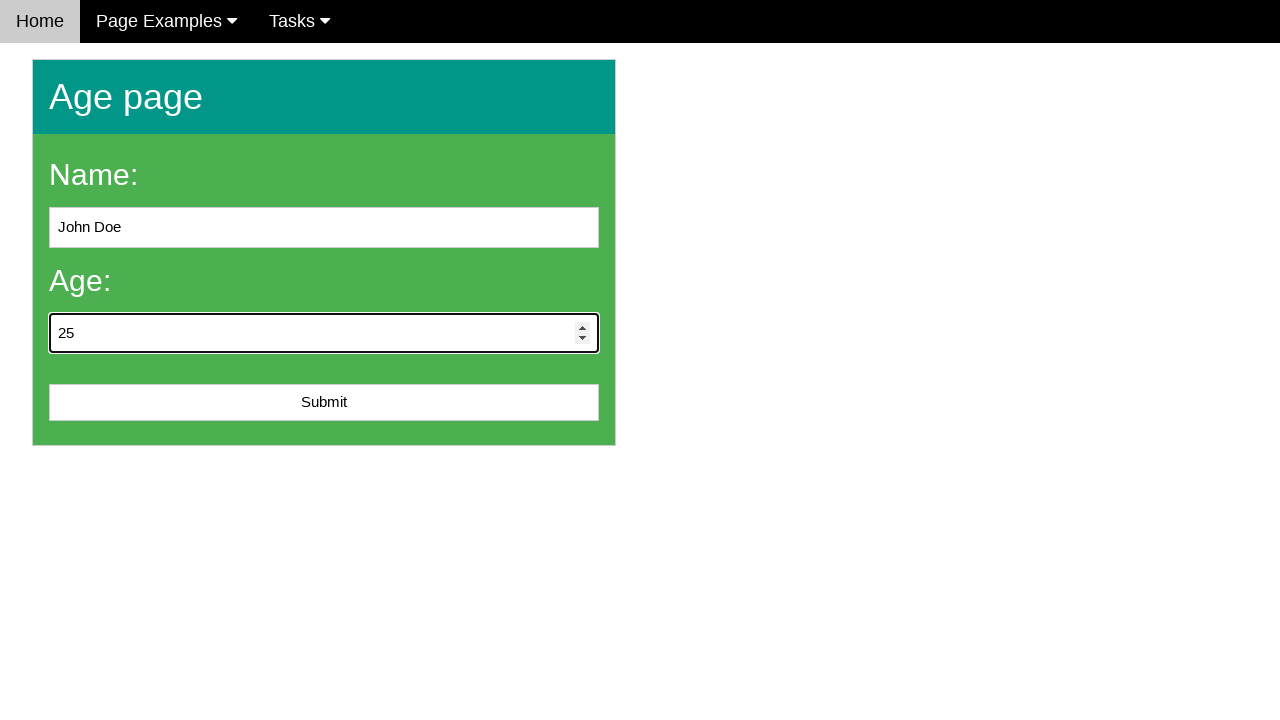

Clicked submit button to submit the form at (324, 403) on #submit
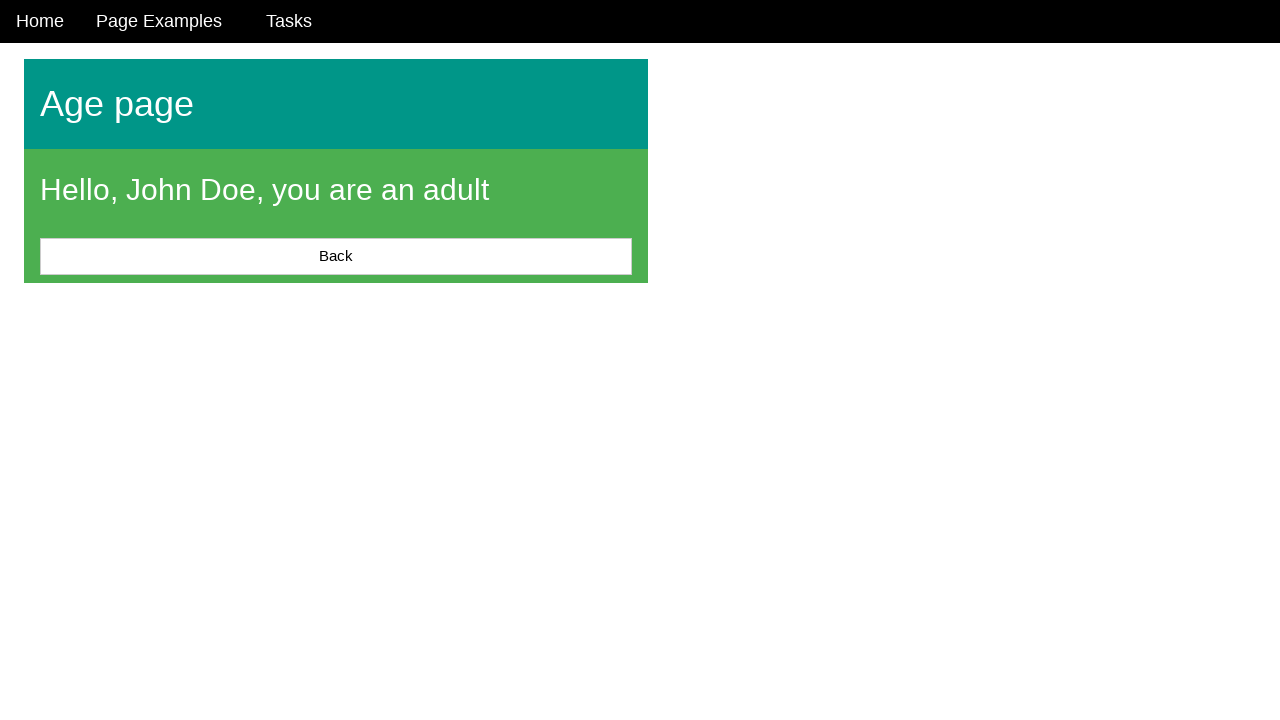

Result message loaded
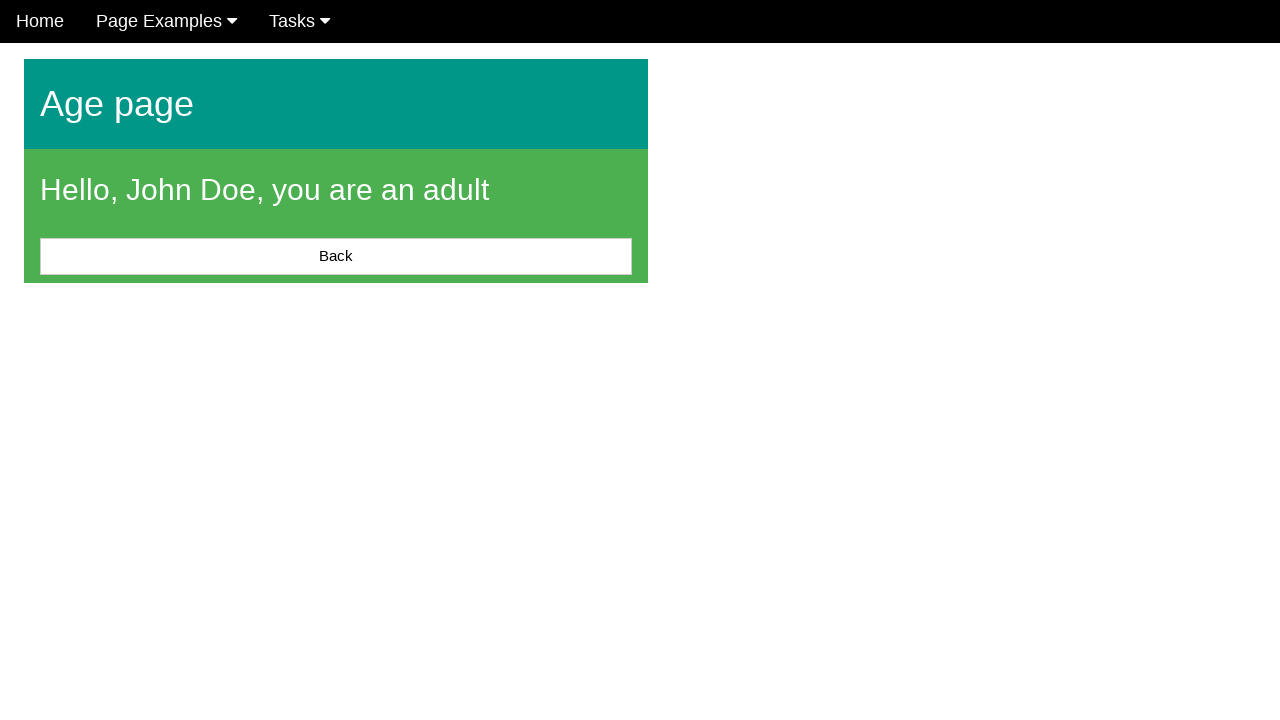

Retrieved result message text content
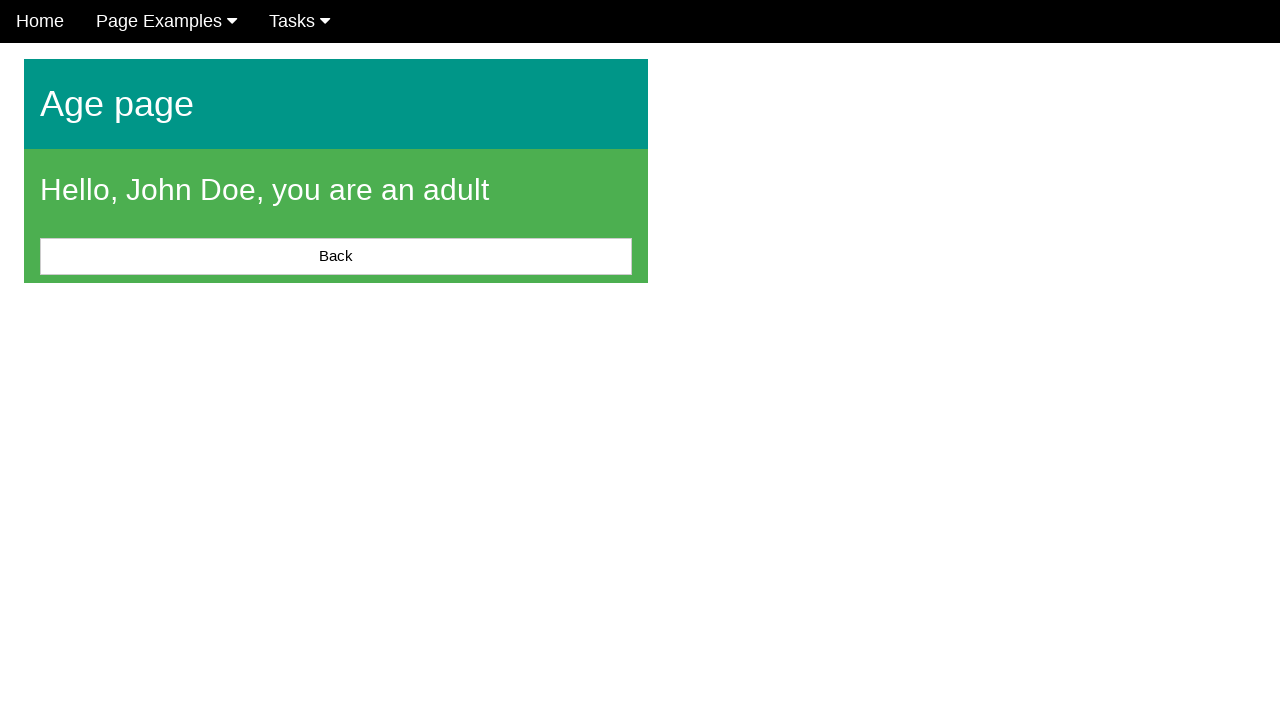

Verified that result message is not empty
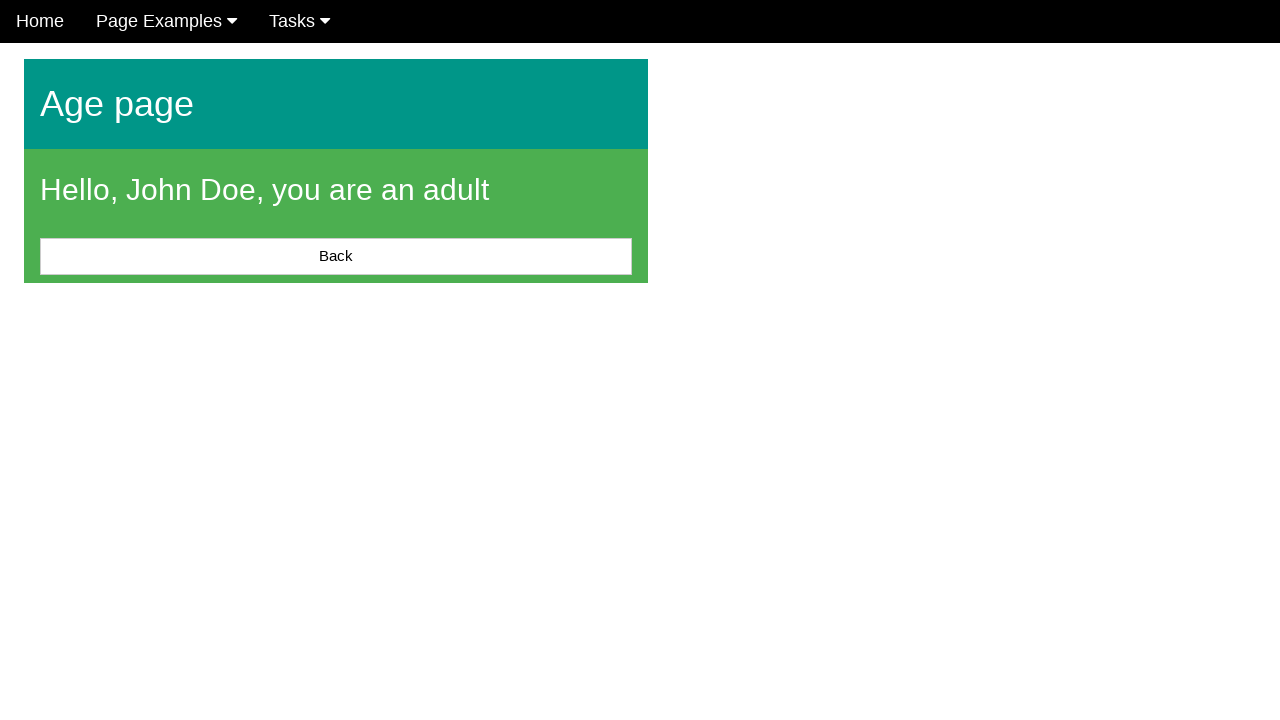

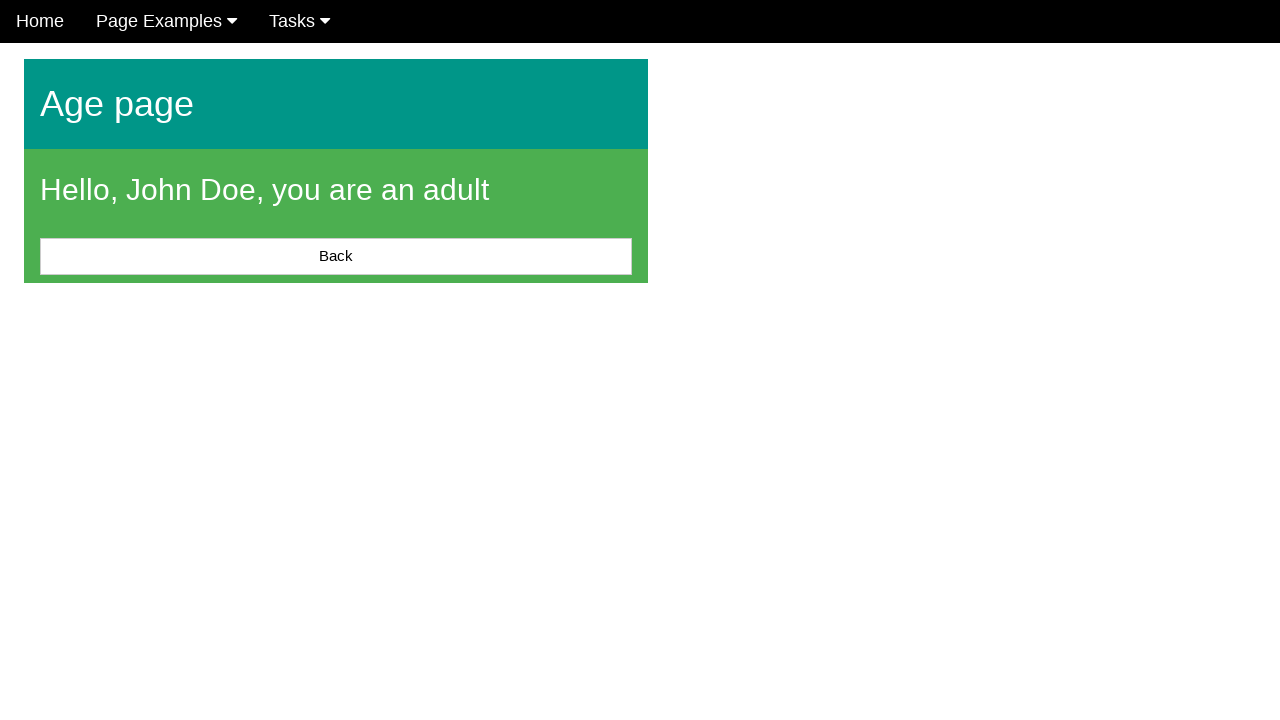